Tests the search functionality on Daraz Nepal website by entering a search query into the search input field

Starting URL: https://www.daraz.com.np/

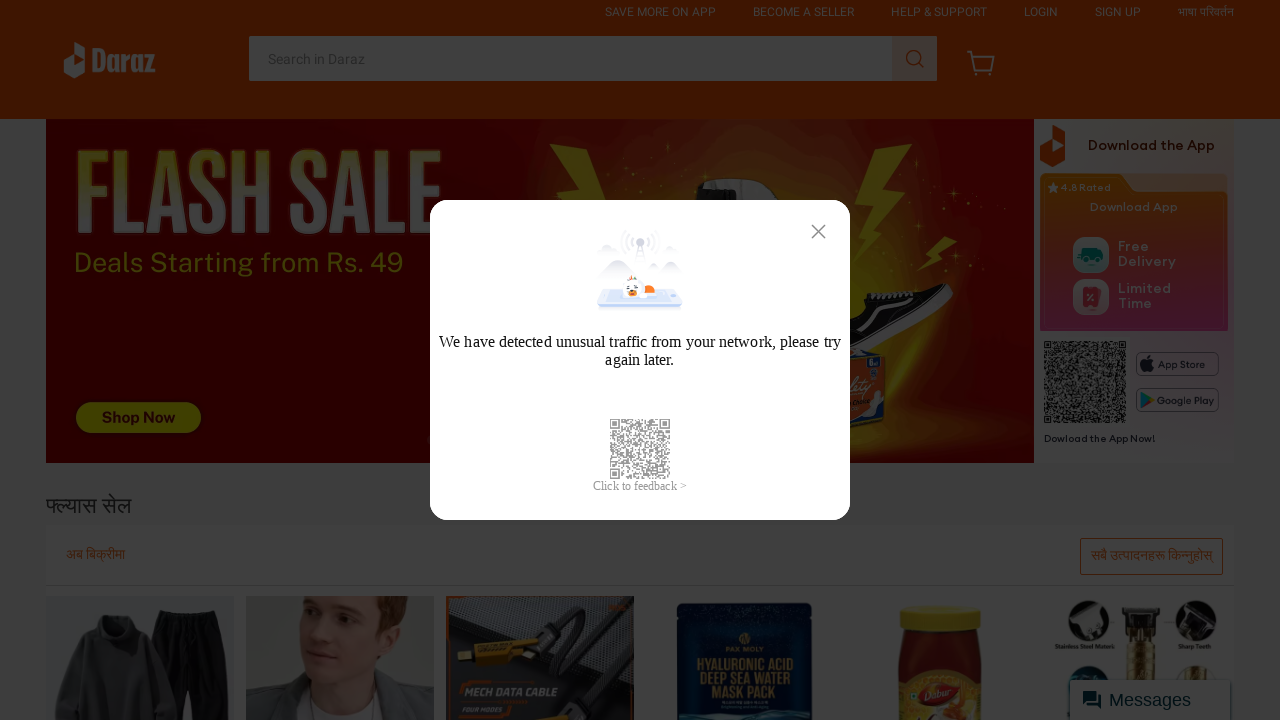

Filled search input field with 'sam' on input[type='search']
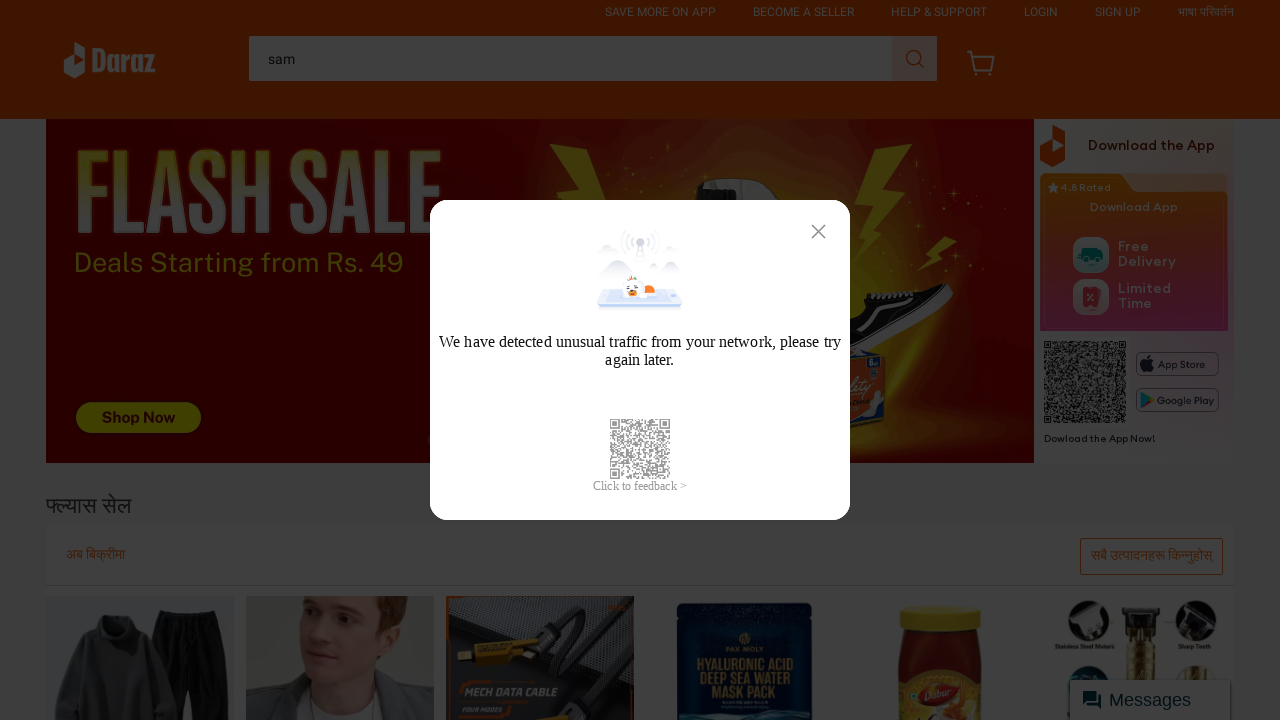

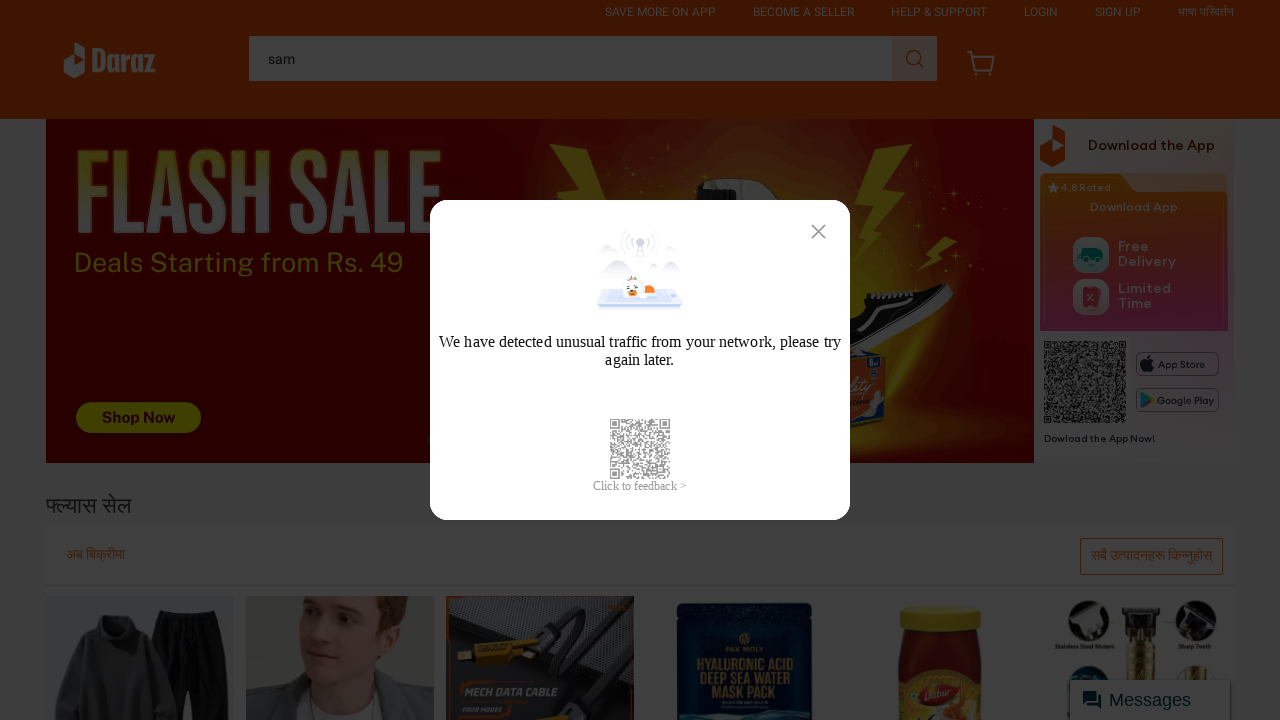